Tests JavaScript alert handling including simple alerts, confirmation dialogs, and prompt dialogs with text input

Starting URL: https://selenium08.blogspot.com/2019/07/alert-test.html

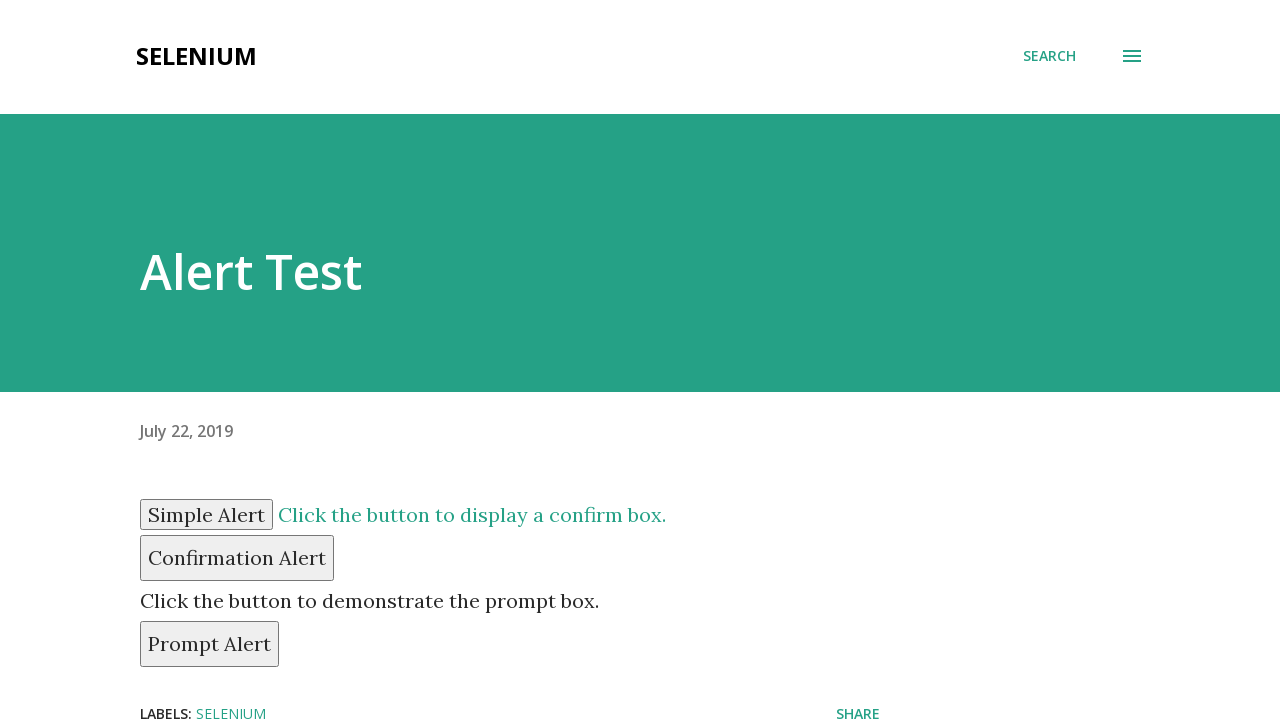

Clicked simple alert button and accepted the alert at (206, 514) on #simple
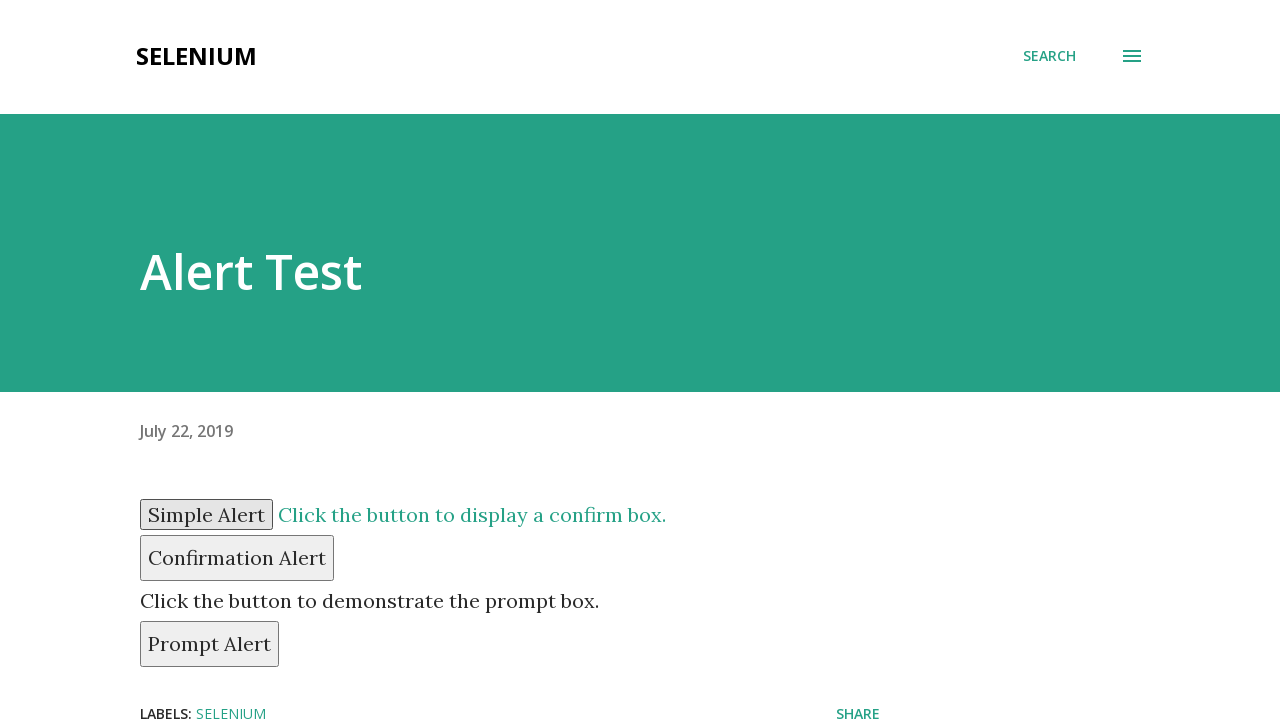

Clicked confirmation dialog button at (237, 558) on #confirm
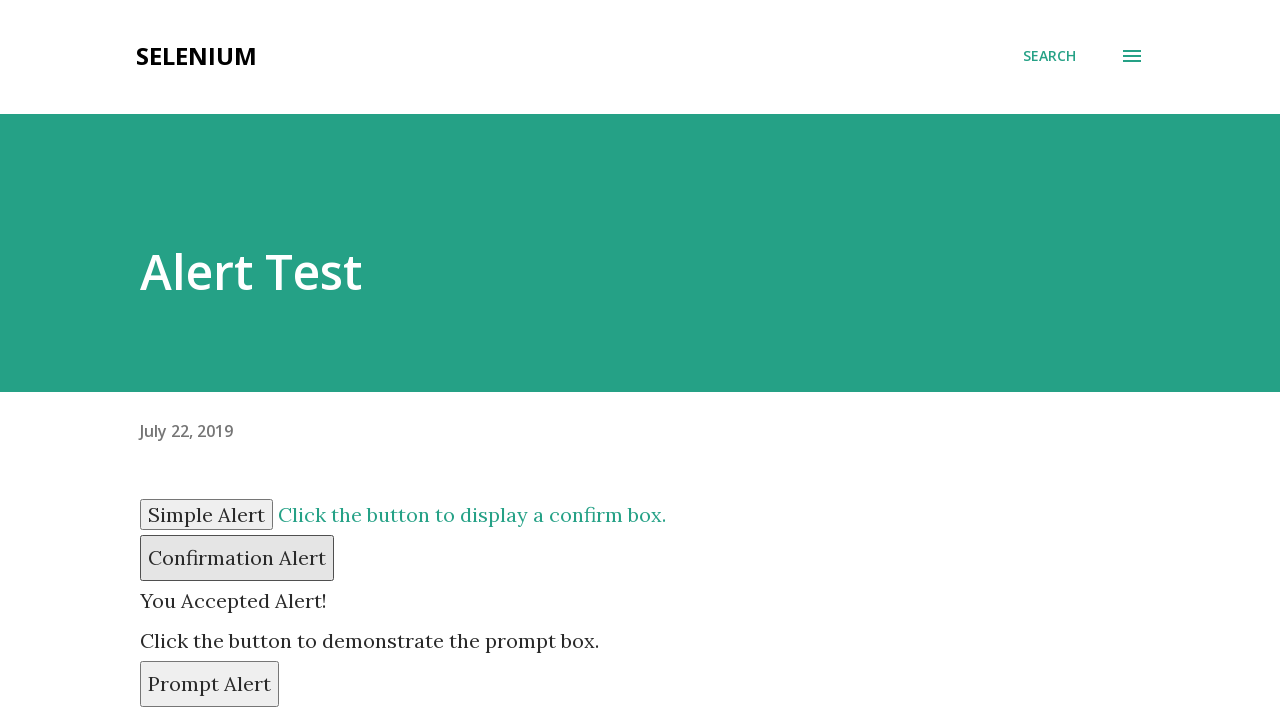

Clicked prompt dialog button and entered text response at (210, 684) on #prompt
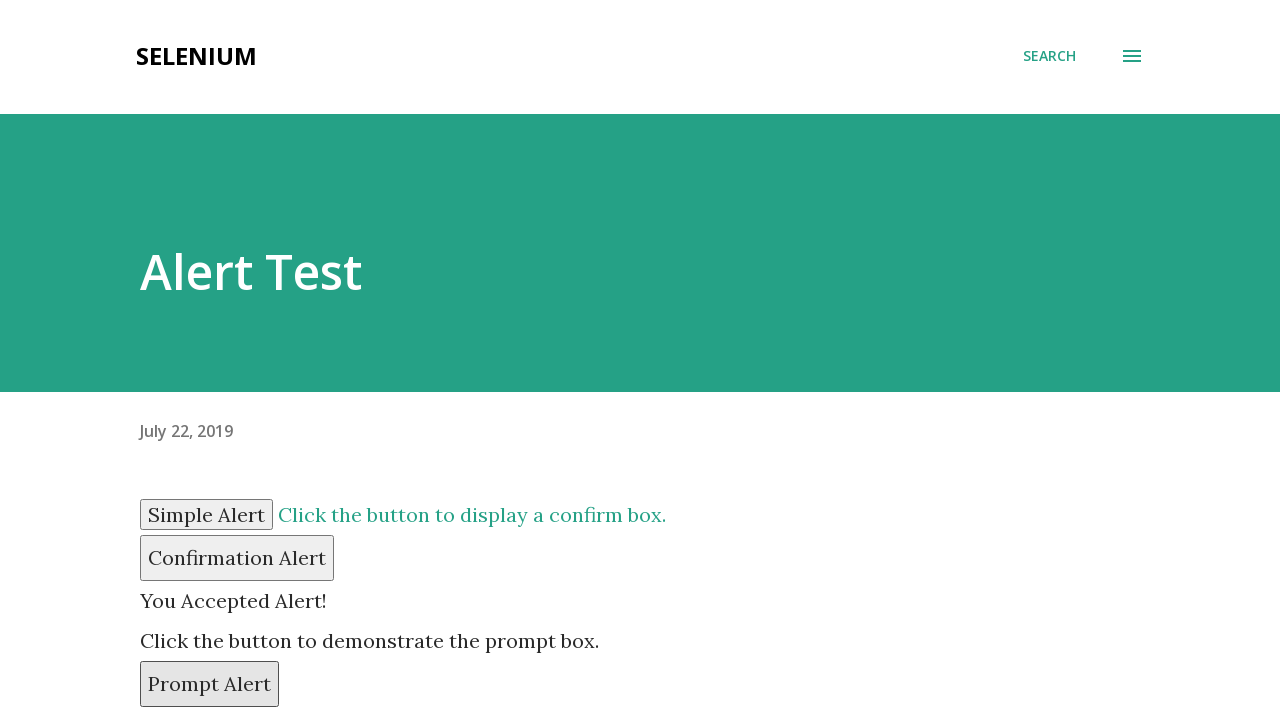

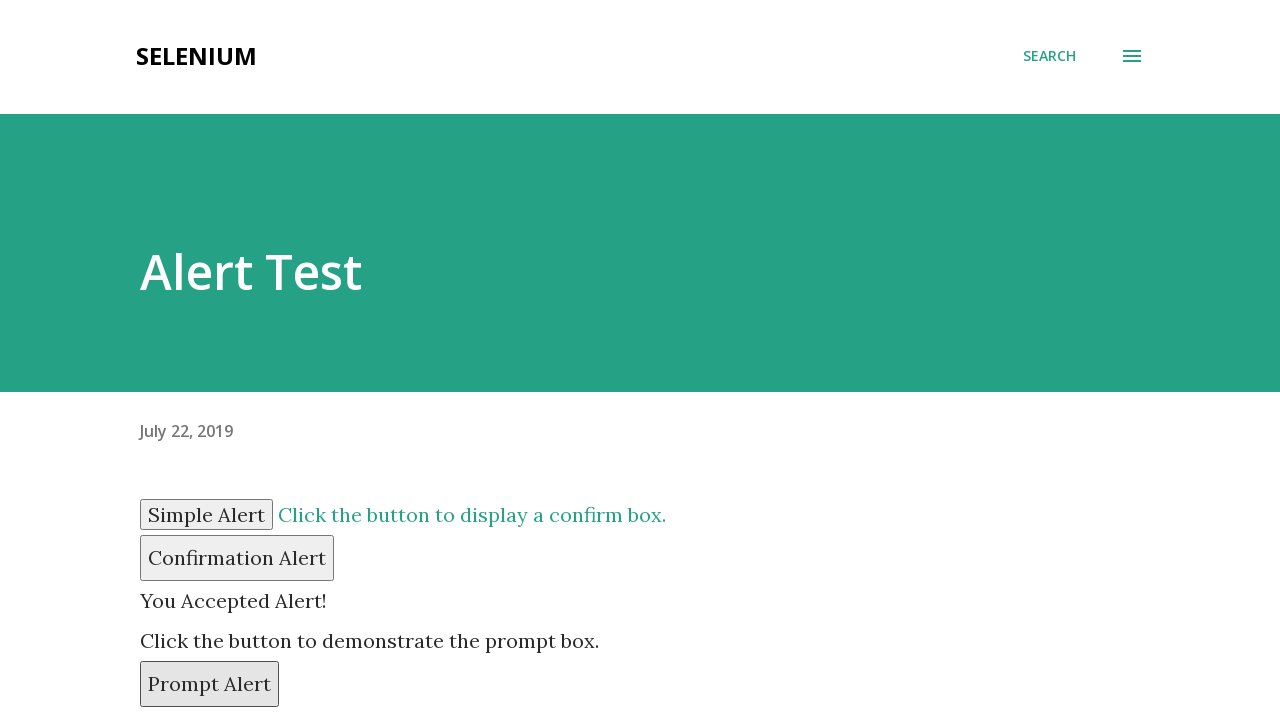